Tests that new todo items are appended to the bottom of the list by creating 3 items

Starting URL: https://demo.playwright.dev/todomvc

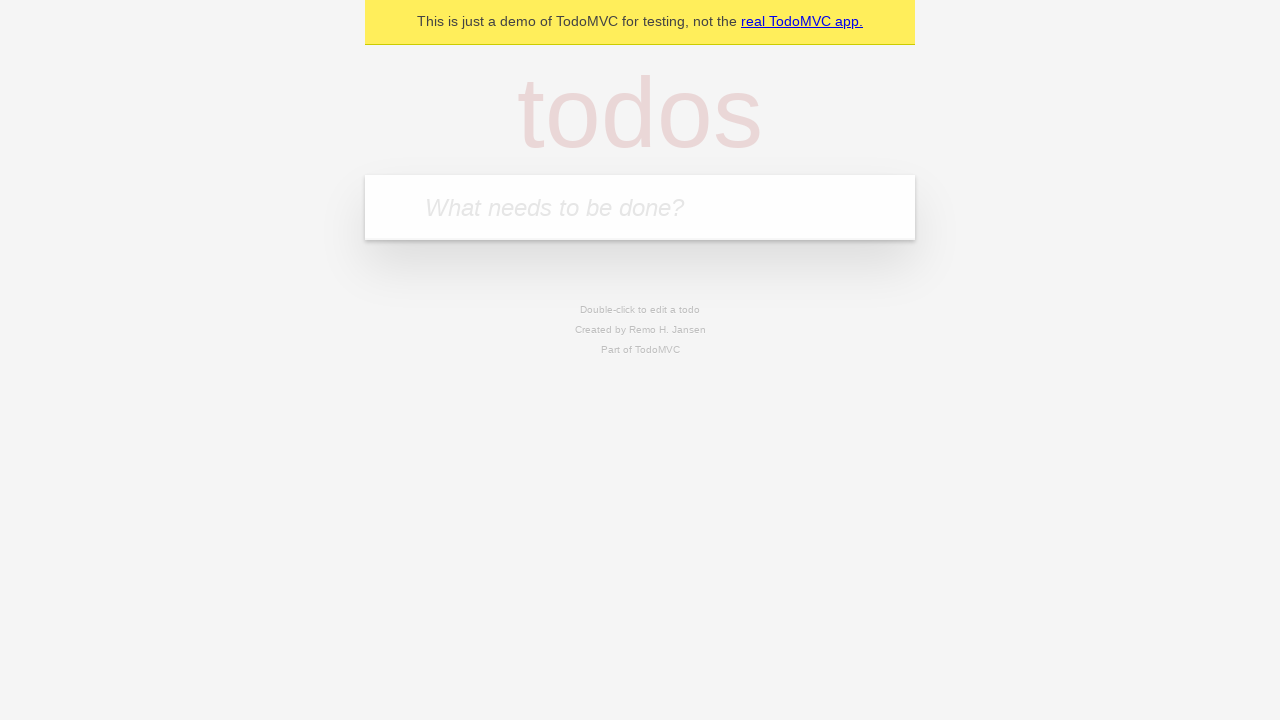

Located the todo input field
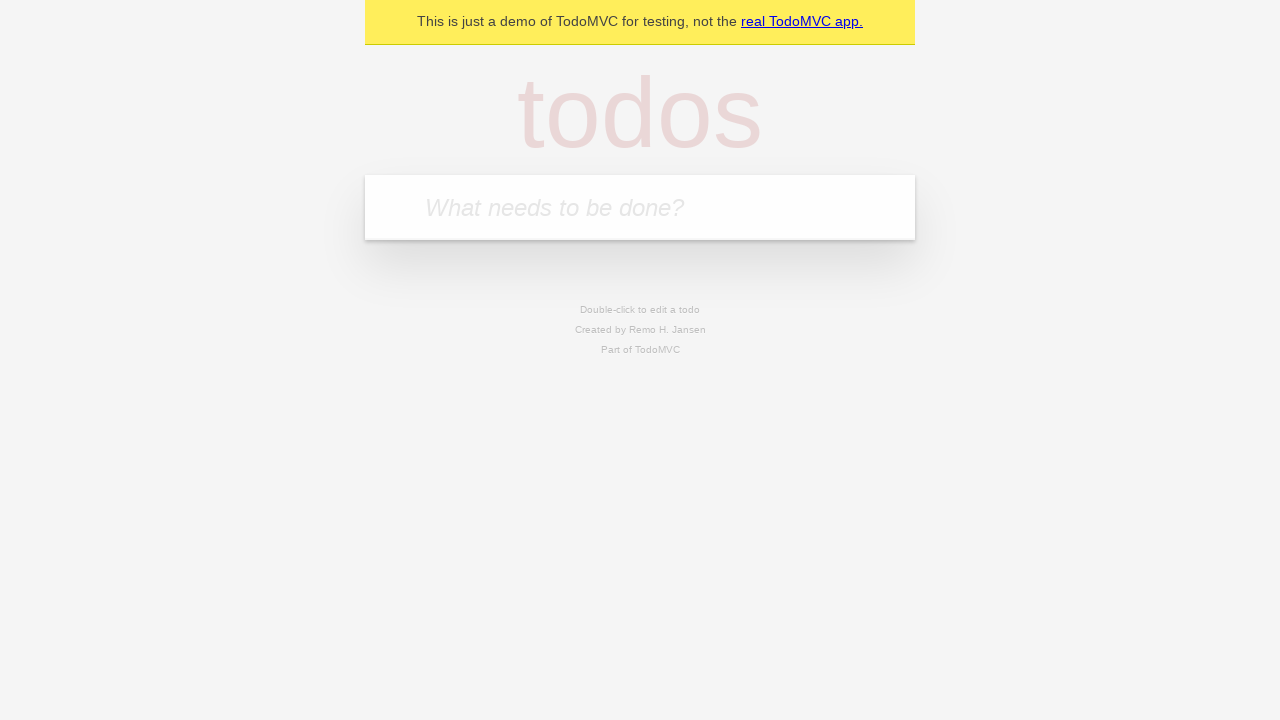

Filled first todo item: 'buy some cheese' on internal:attr=[placeholder="What needs to be done?"i]
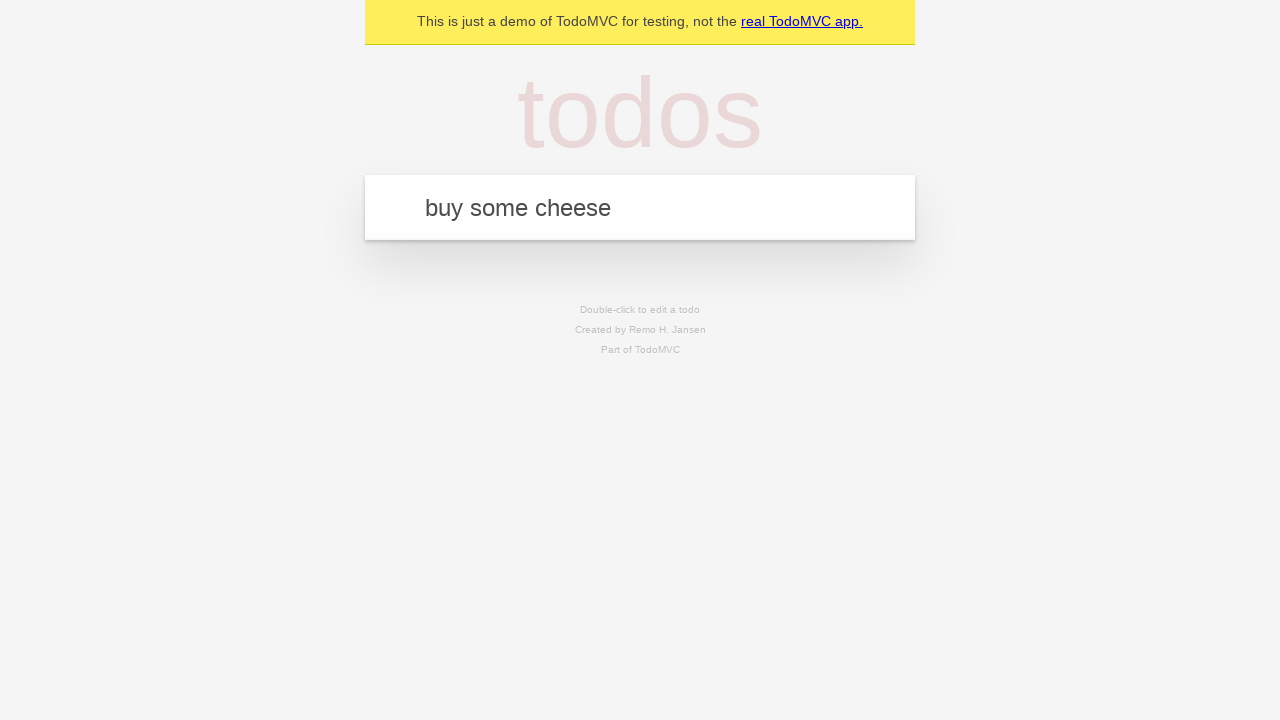

Pressed Enter to create first todo item on internal:attr=[placeholder="What needs to be done?"i]
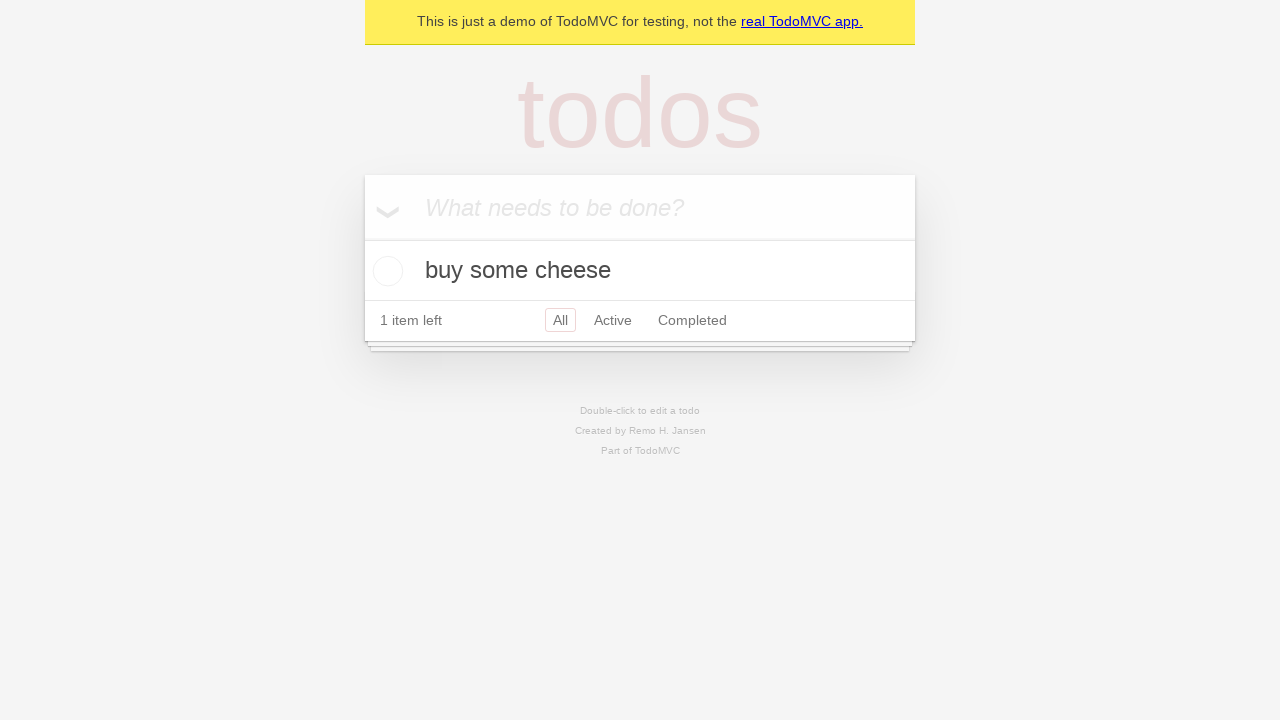

Filled second todo item: 'feed the cat' on internal:attr=[placeholder="What needs to be done?"i]
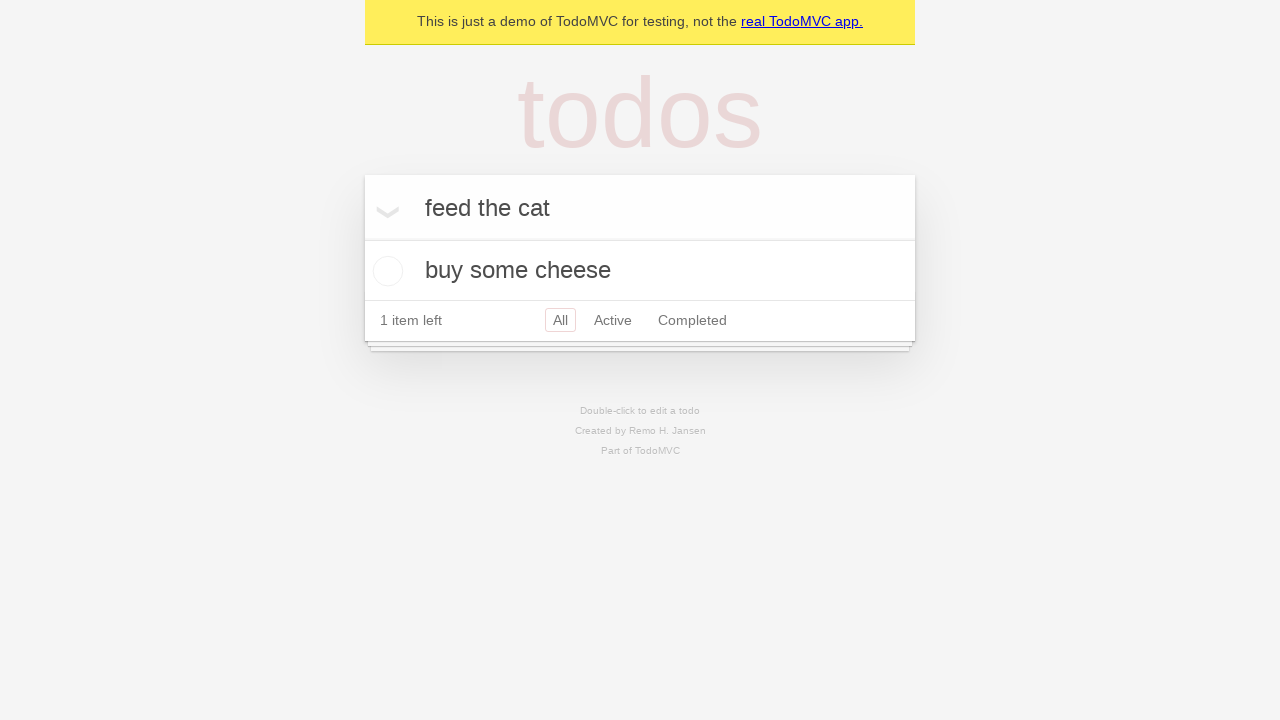

Pressed Enter to create second todo item on internal:attr=[placeholder="What needs to be done?"i]
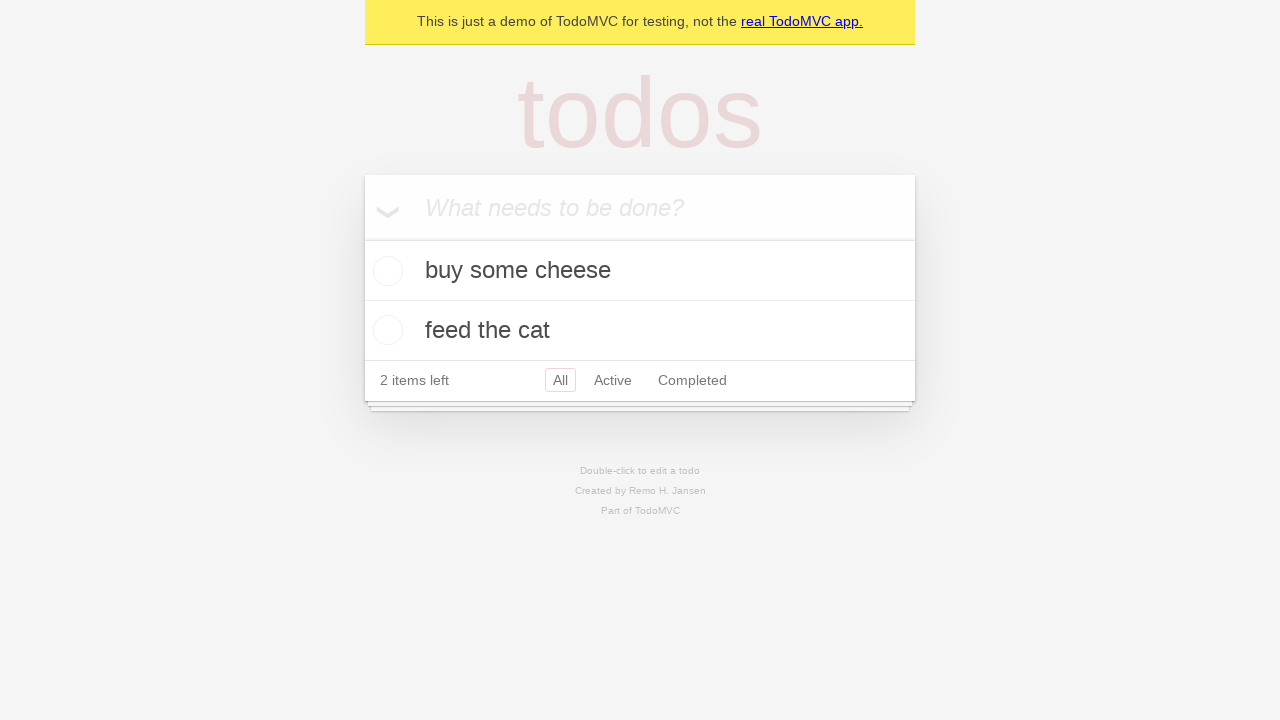

Filled third todo item: 'book a doctors appointment' on internal:attr=[placeholder="What needs to be done?"i]
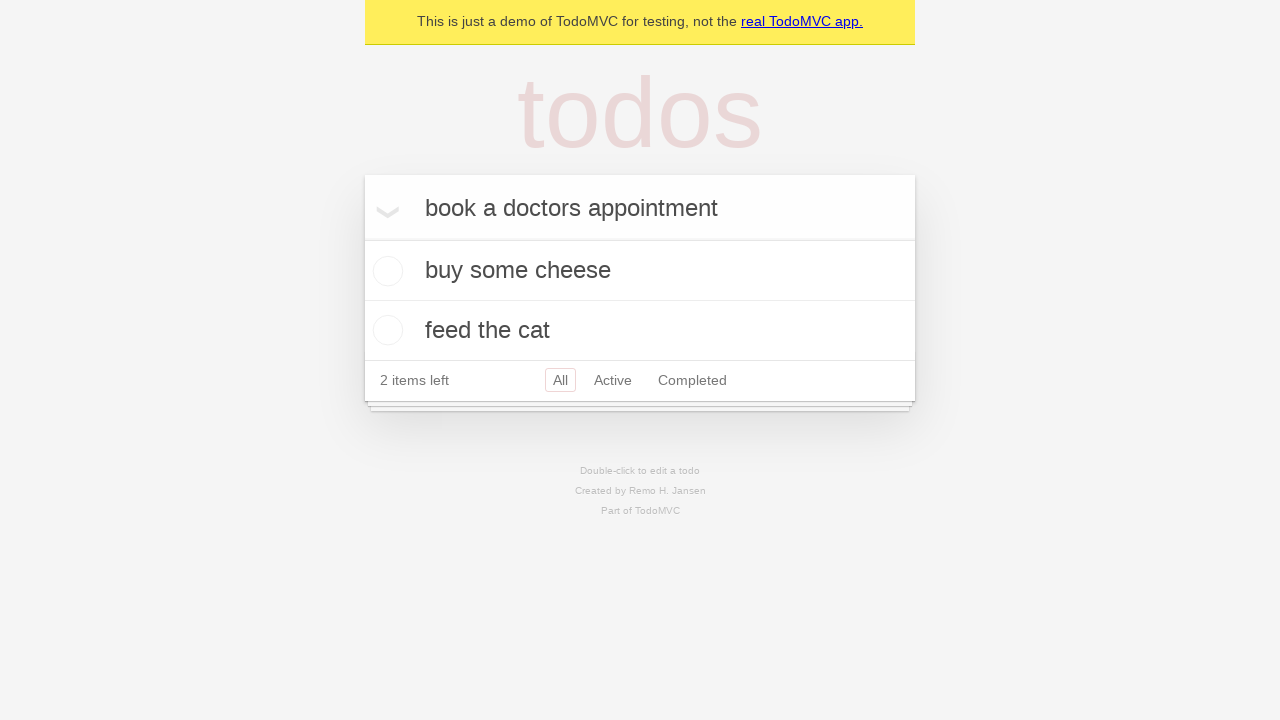

Pressed Enter to create third todo item on internal:attr=[placeholder="What needs to be done?"i]
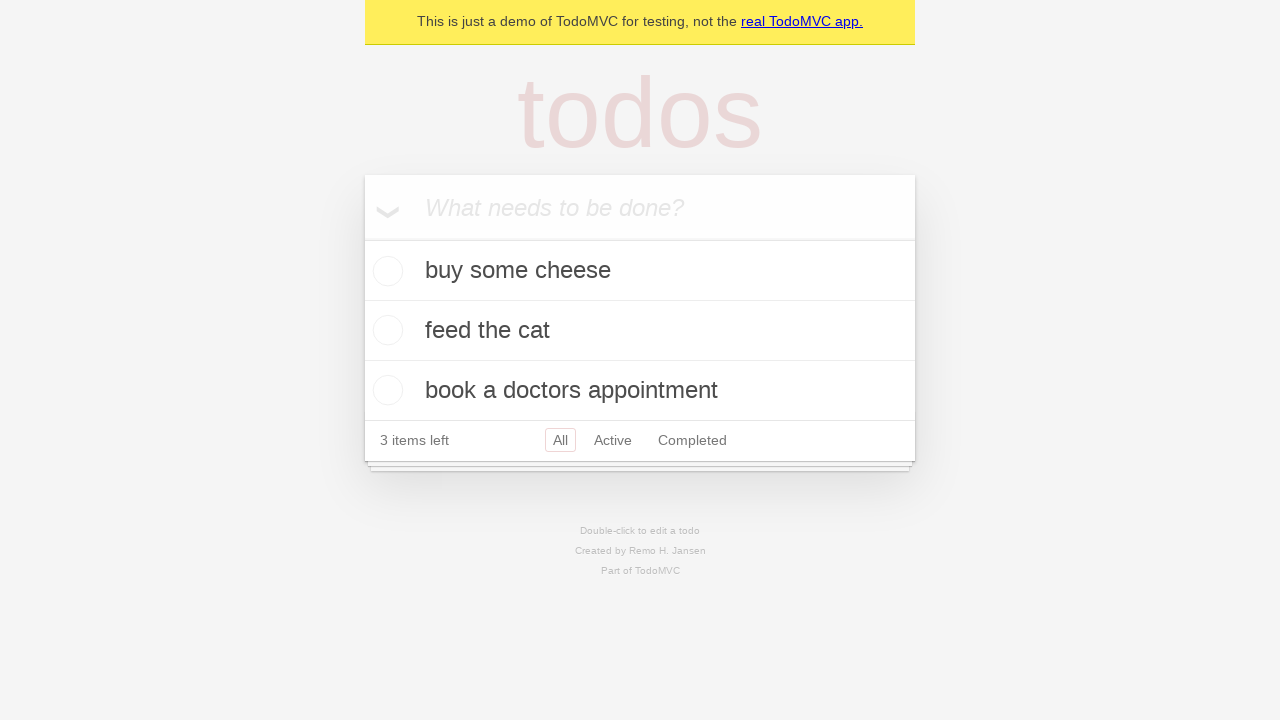

All 3 todo items loaded in the list
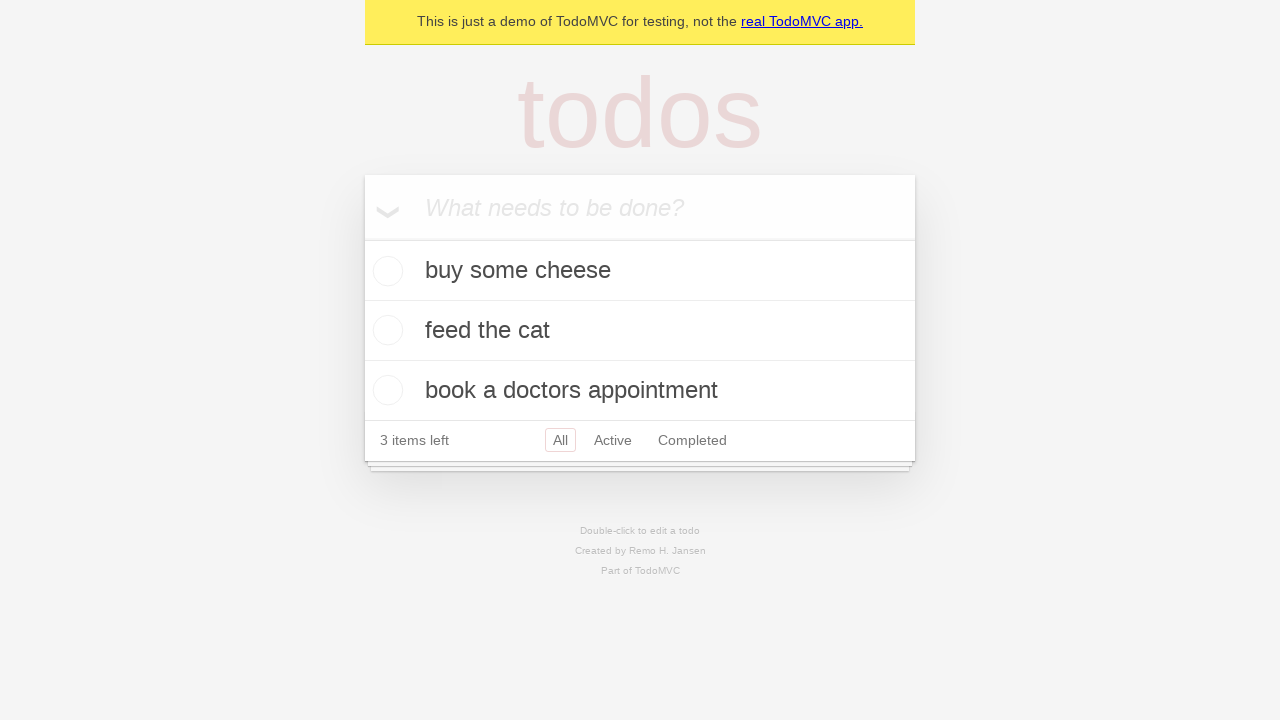

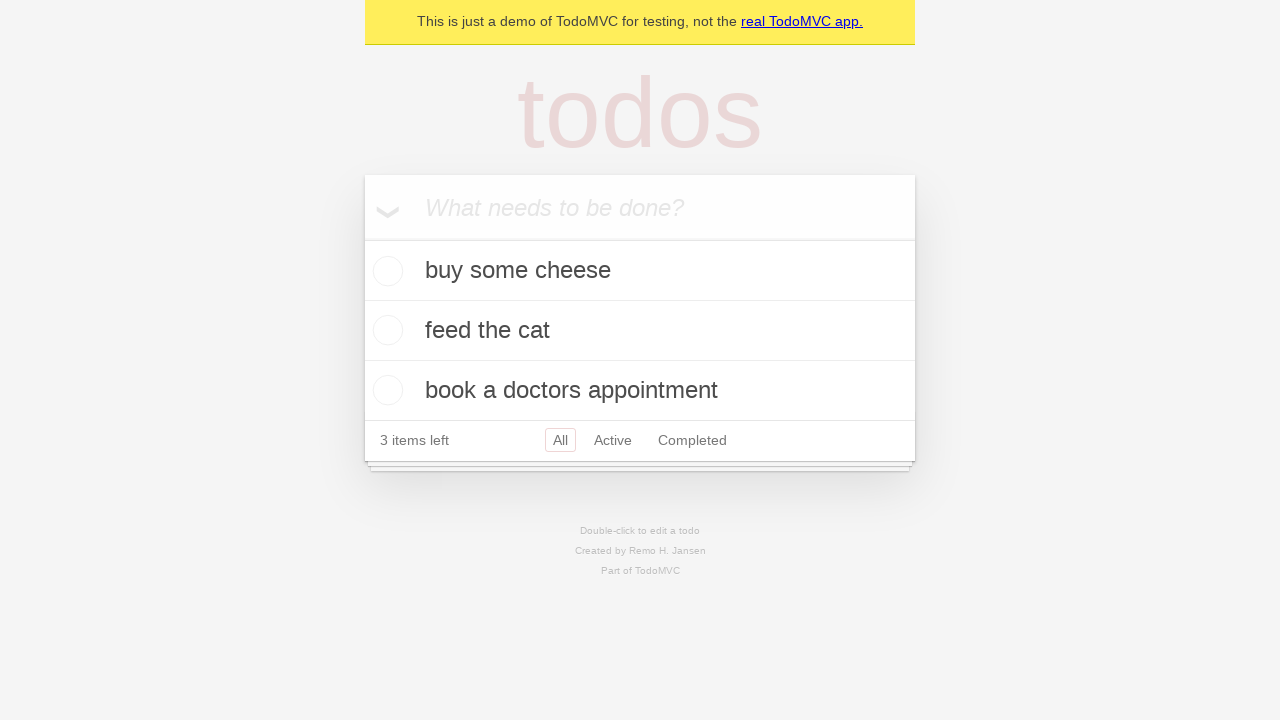